Tests typing into the textarea and verifying the entered value

Starting URL: https://bonigarcia.dev/selenium-webdriver-java/web-form.html

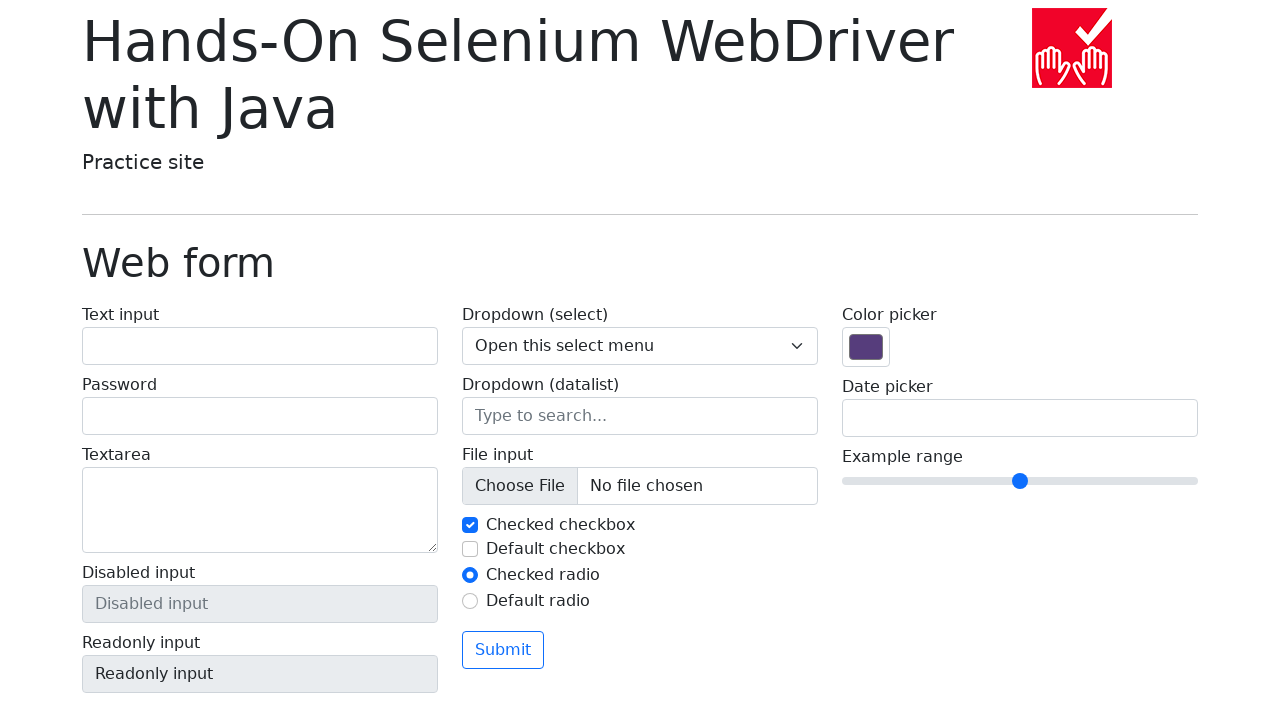

Navigated to web form page
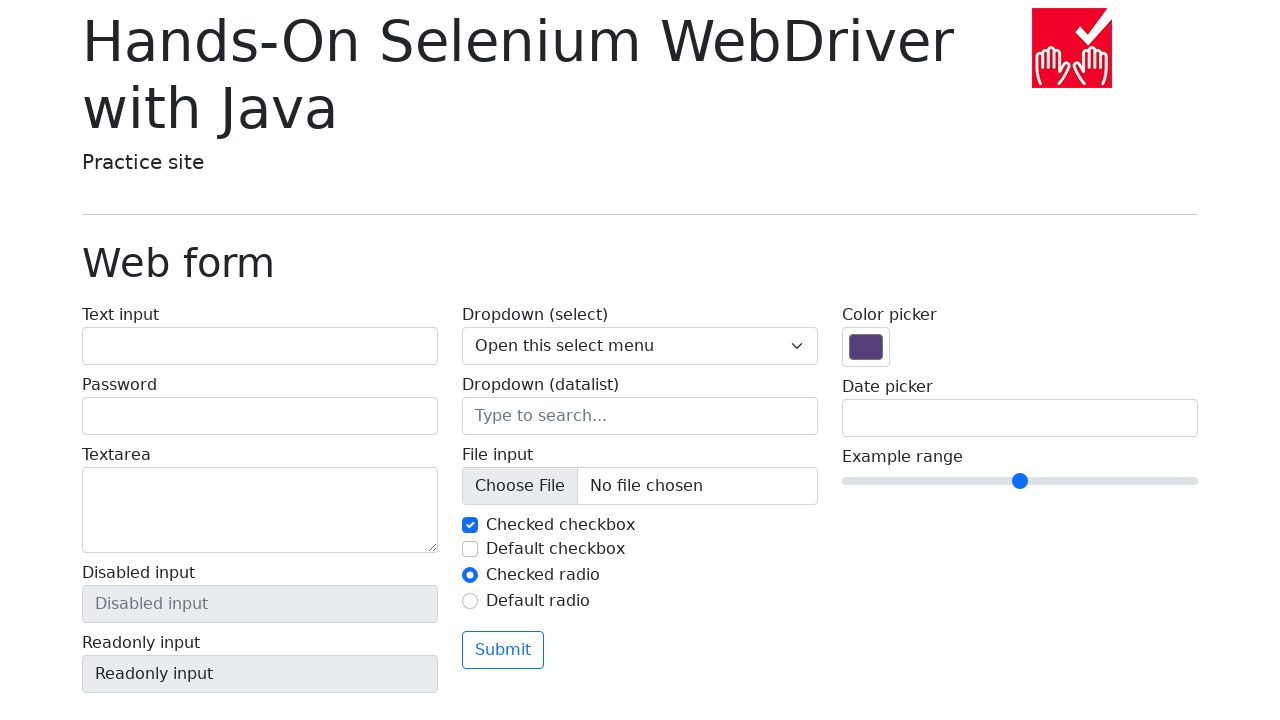

Located textarea element with rows='3'
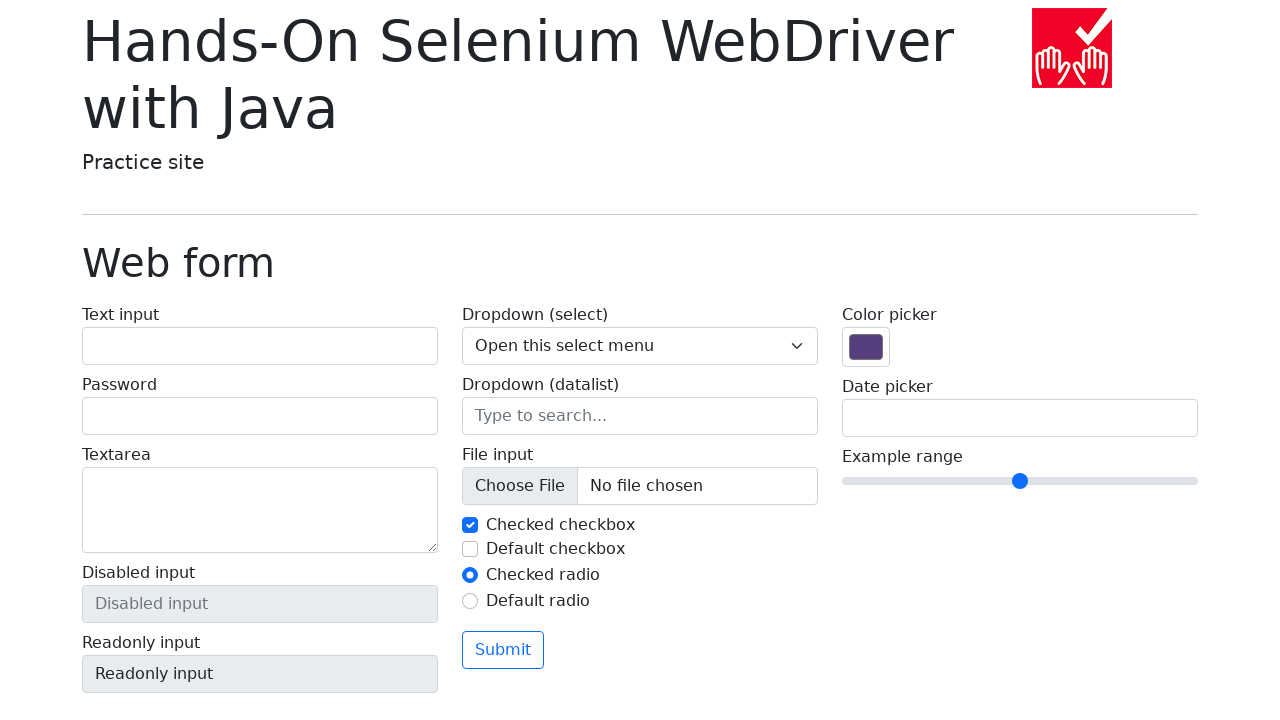

Filled textarea with 'SomeTextHere' on textarea[rows='3']
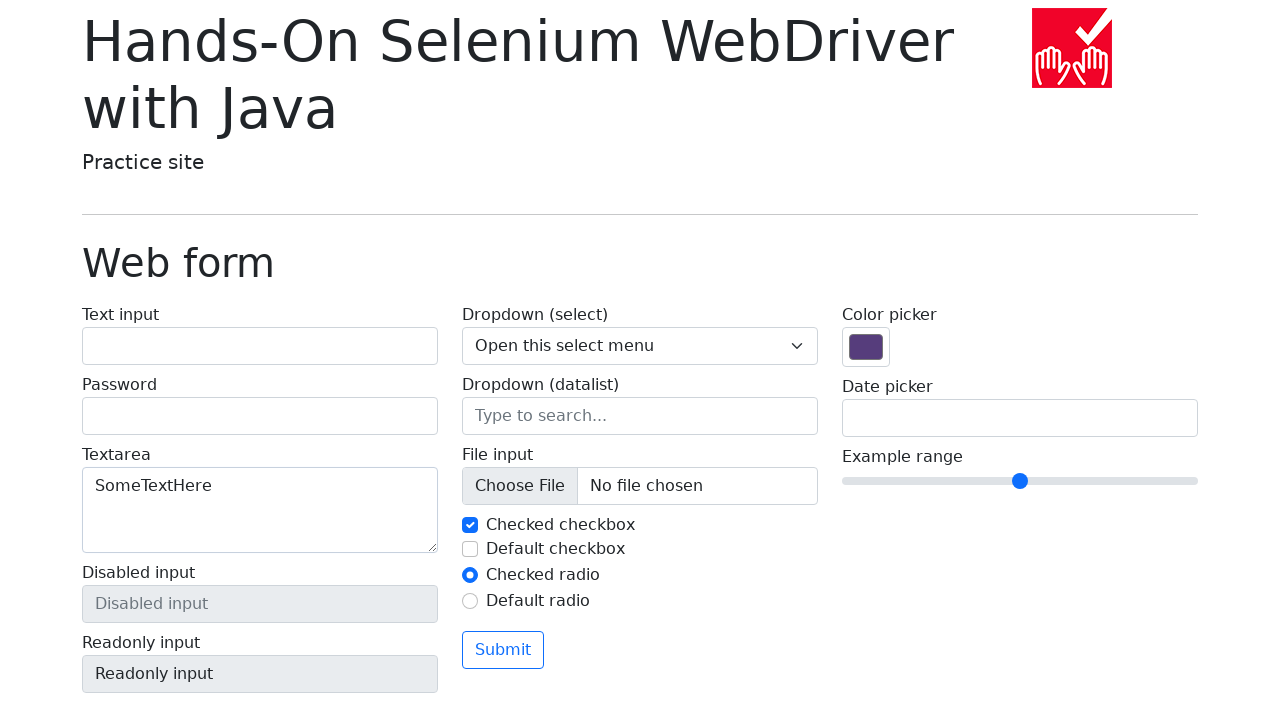

Verified textarea contains 'SomeTextHere'
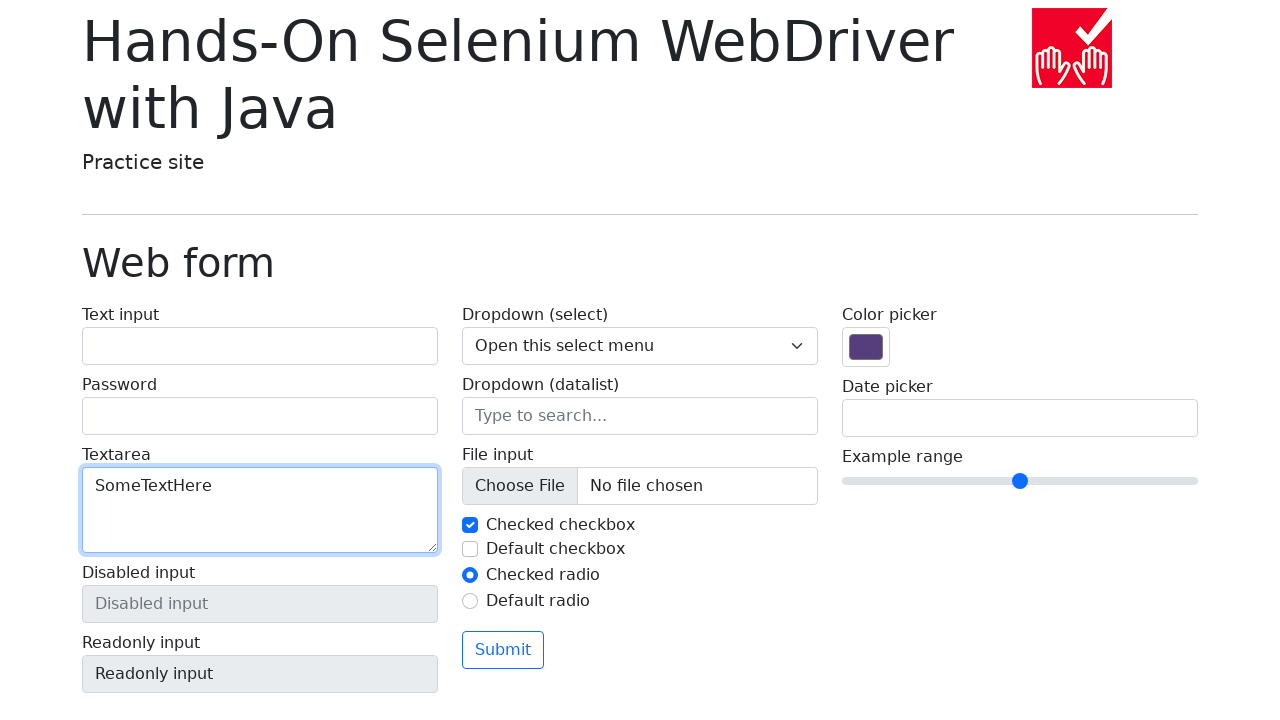

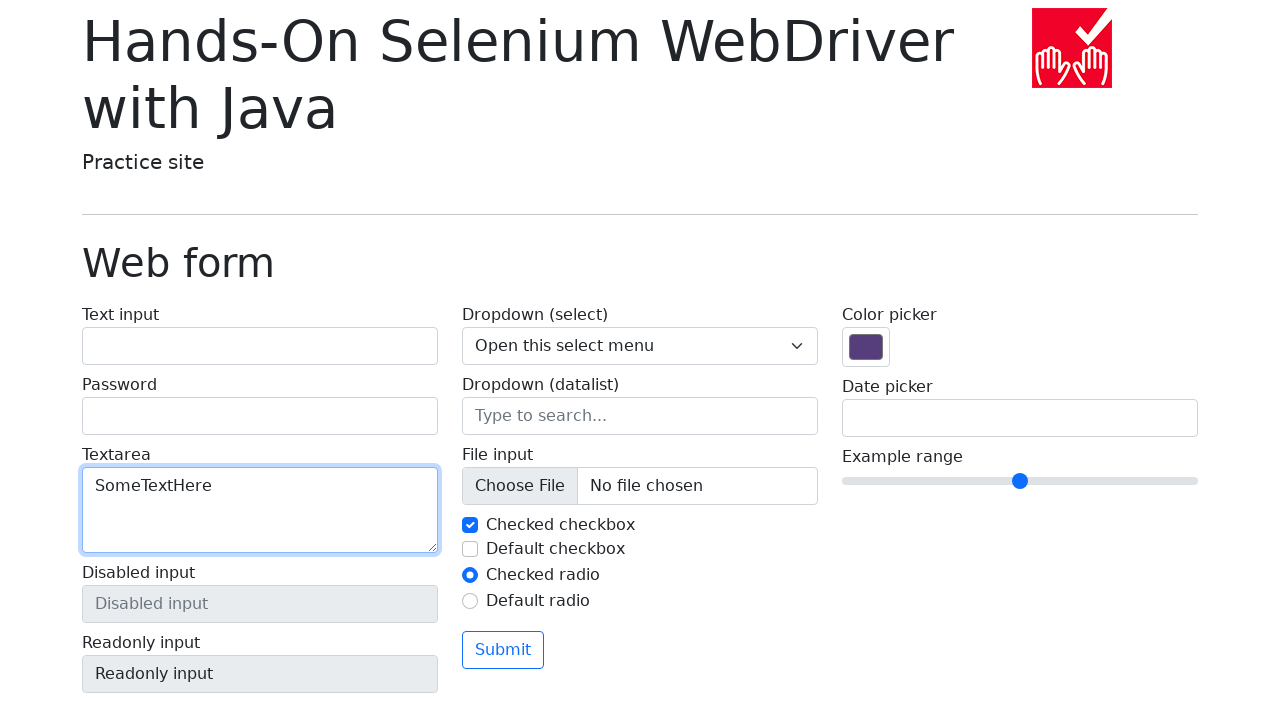